Clicks the confirm button, verifies the confirmation alert text, accepts it, and checks the result message shows 'Ok' was selected

Starting URL: https://demoqa.com/alerts

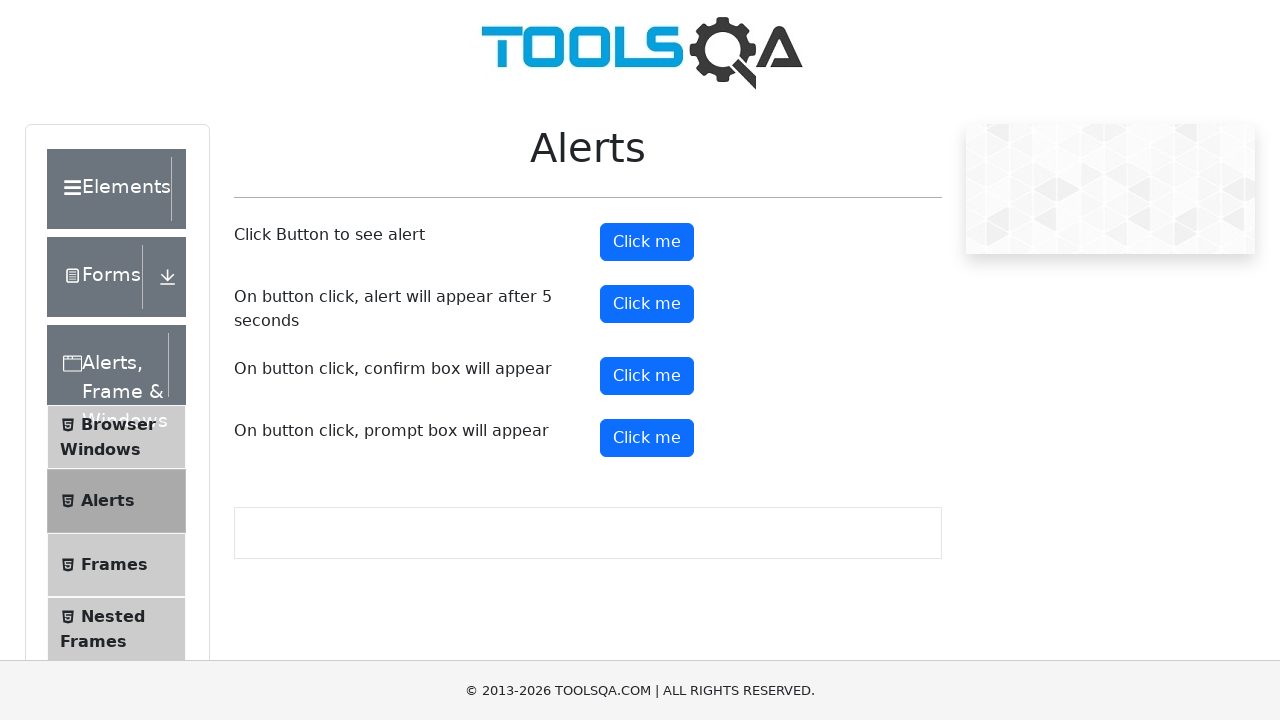

Set up dialog handler to accept confirmation alerts
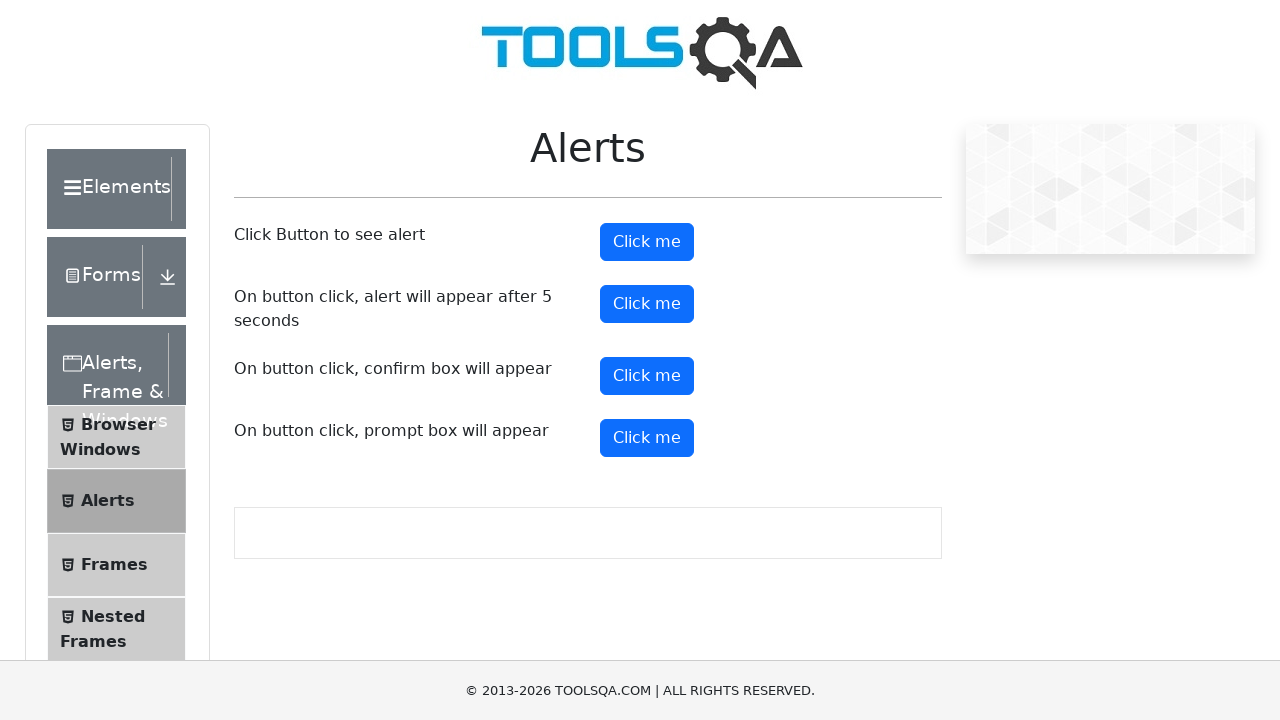

Clicked the confirm button to trigger confirmation alert at (647, 376) on #confirmButton
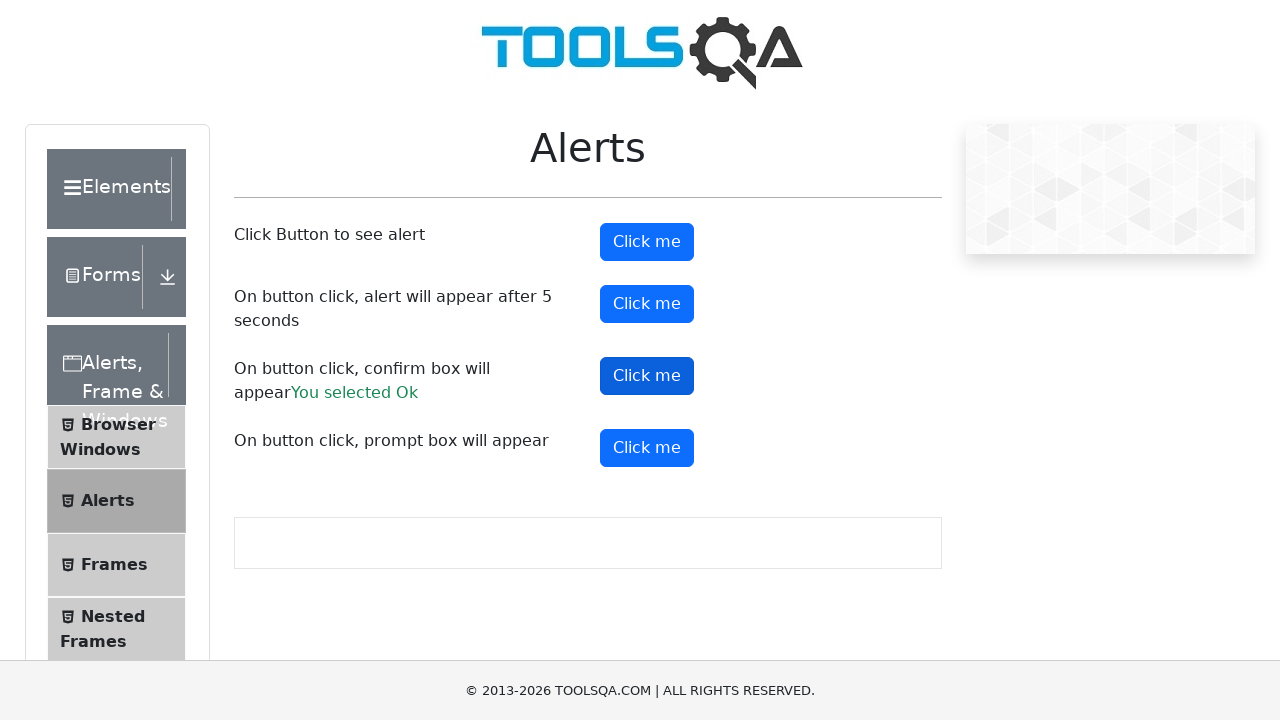

Confirmation result element loaded
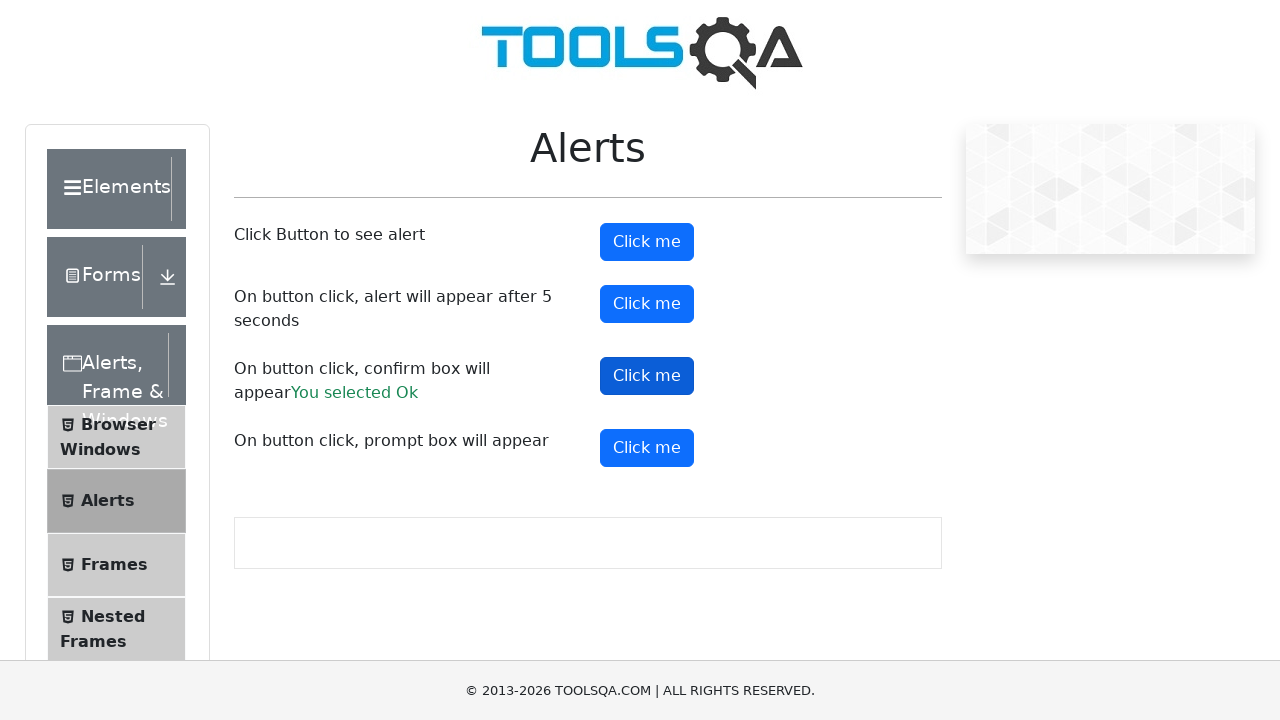

Retrieved confirmation result text
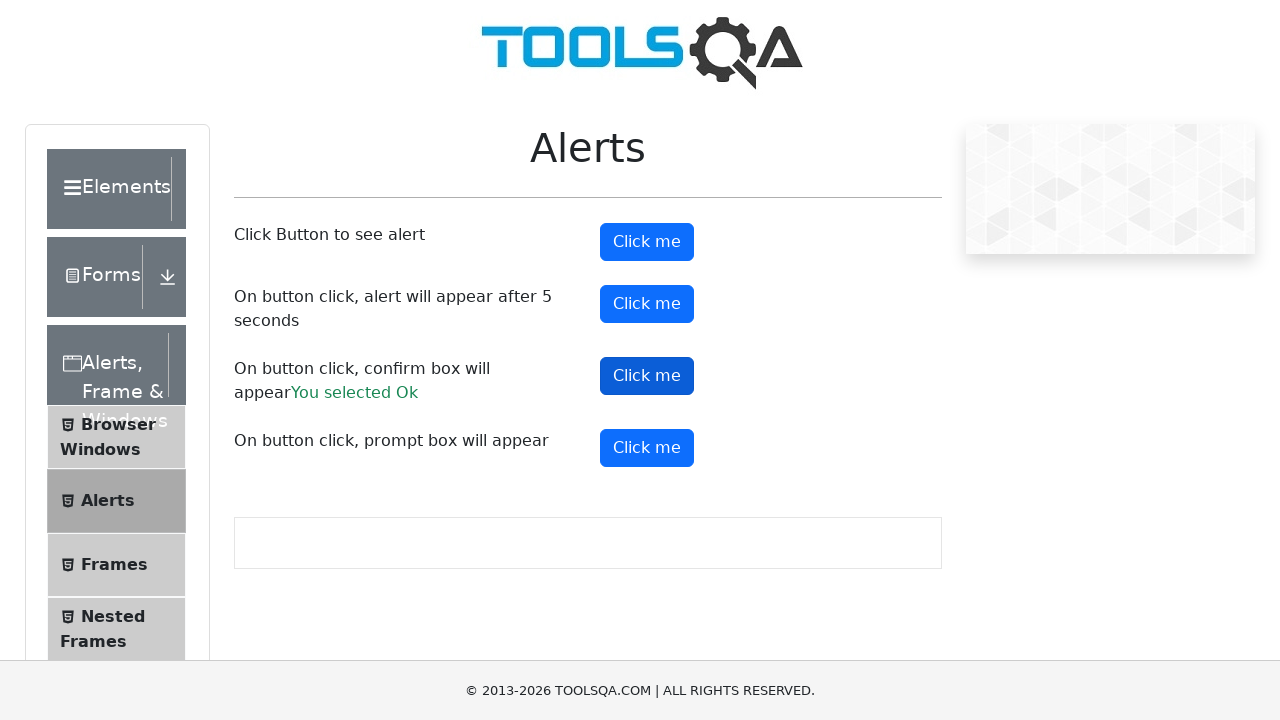

Verified result message shows 'You selected Ok'
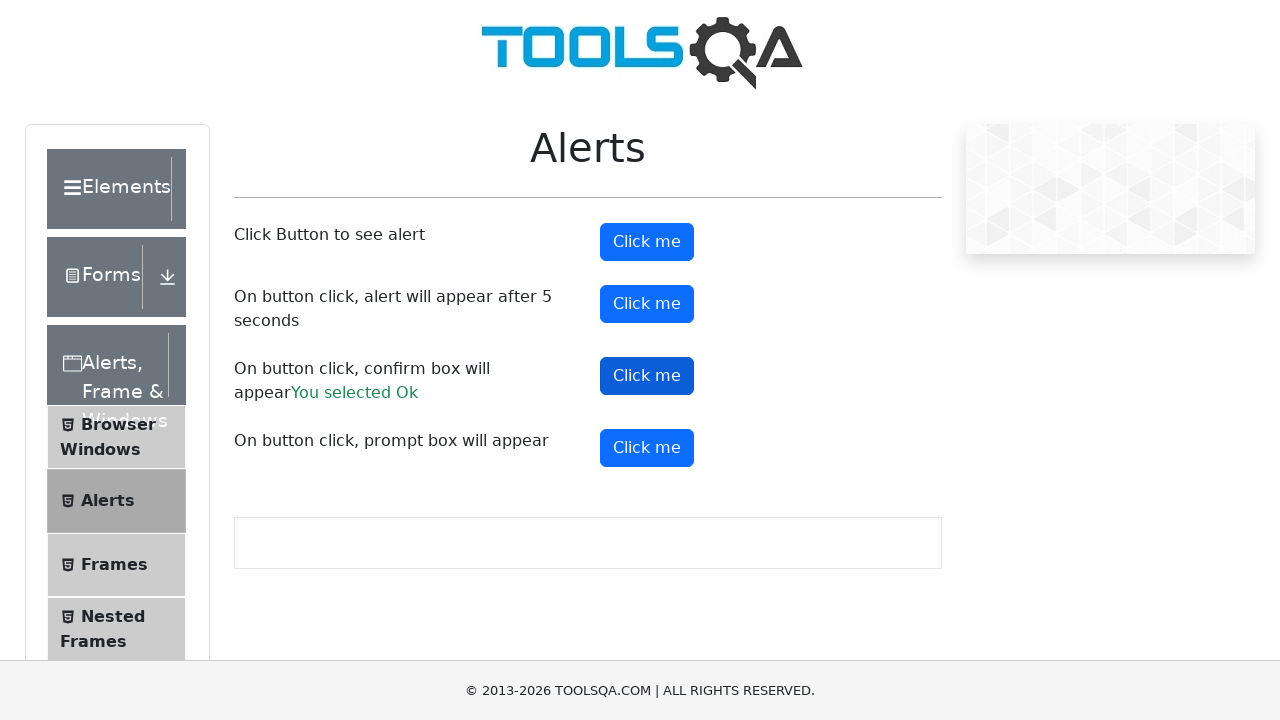

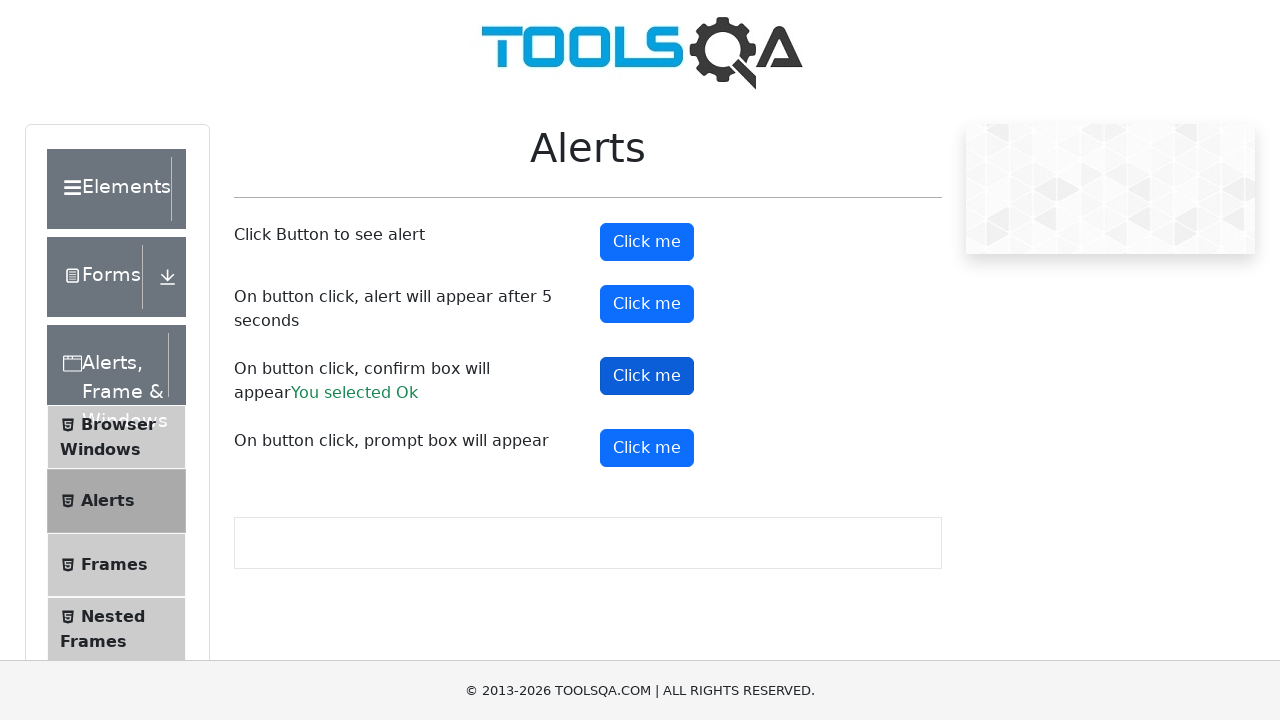